Tests multi-select functionality on jQuery UI selectable demo by using Ctrl+Click to select multiple non-consecutive items

Starting URL: https://jqueryui.com/selectable/

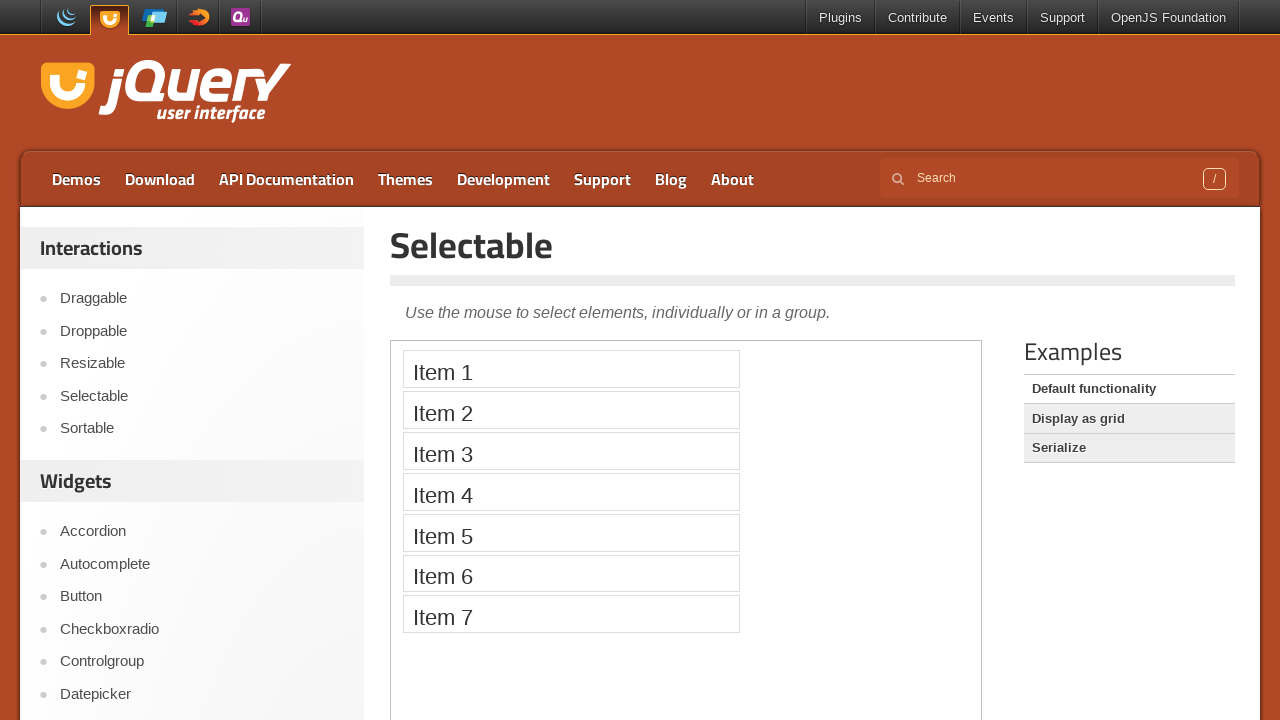

Waited for iframe to load and located it
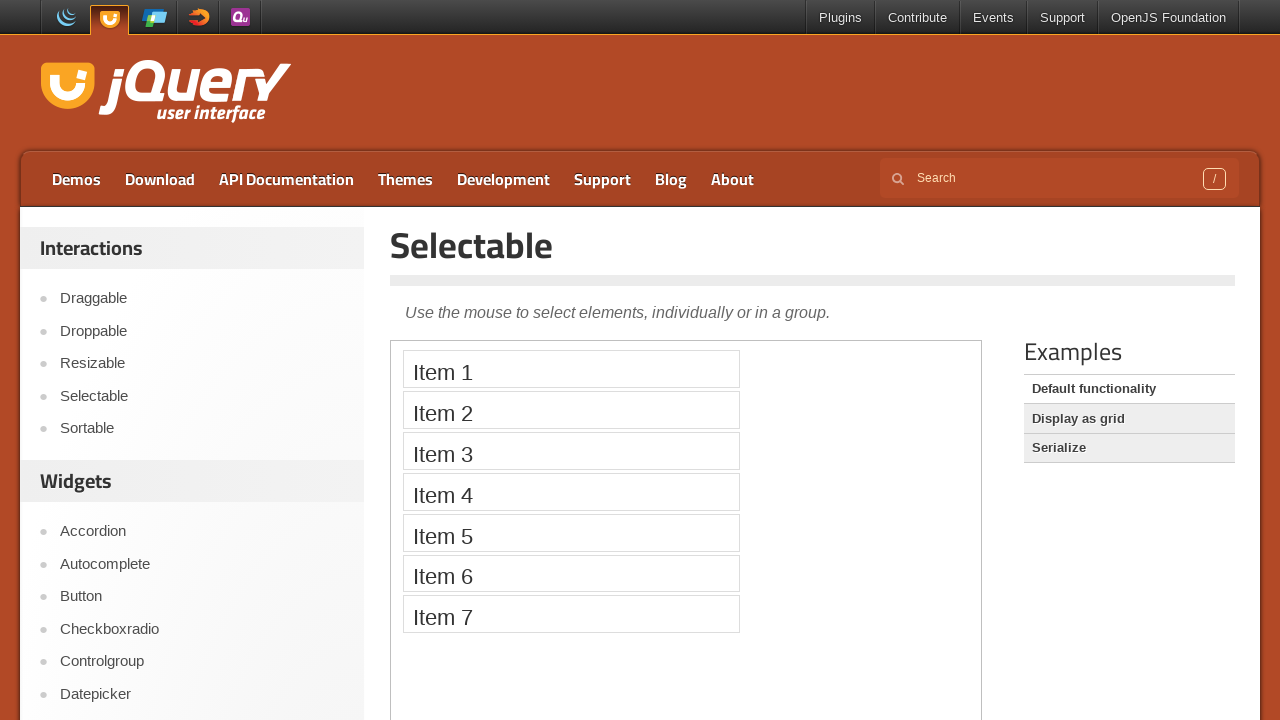

Located Item 1 in the selectable list
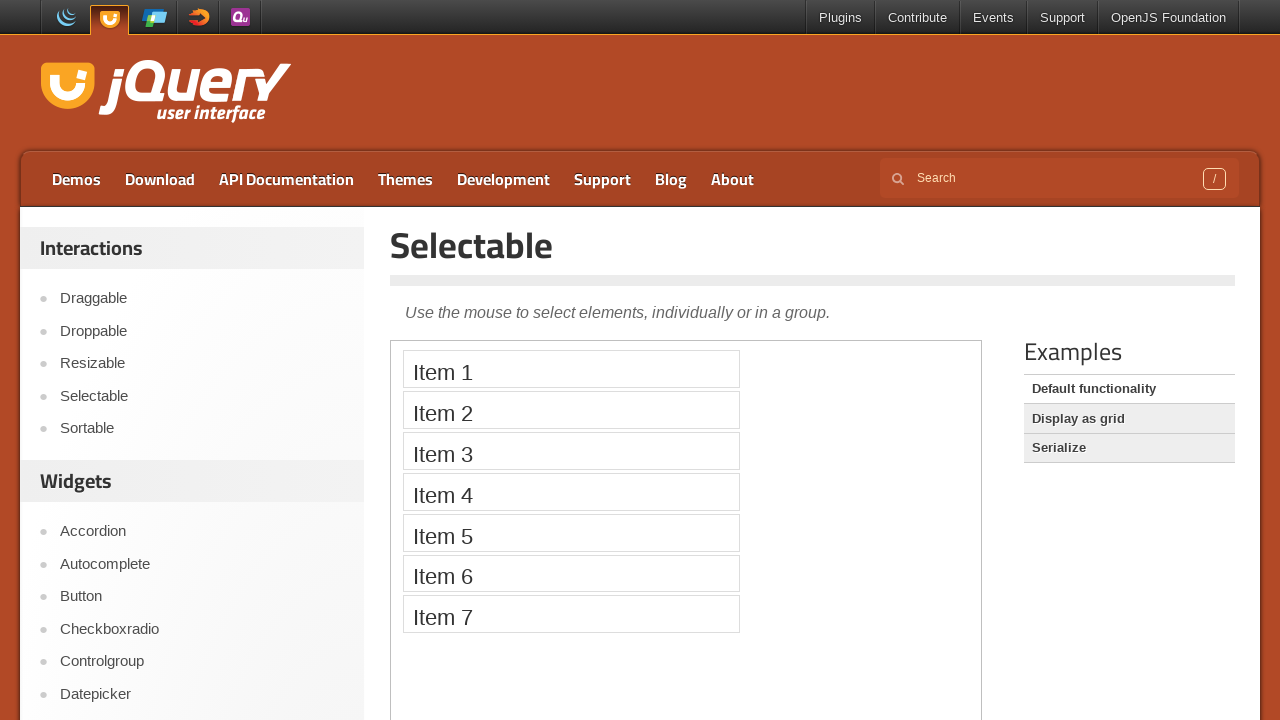

Located Item 2 in the selectable list
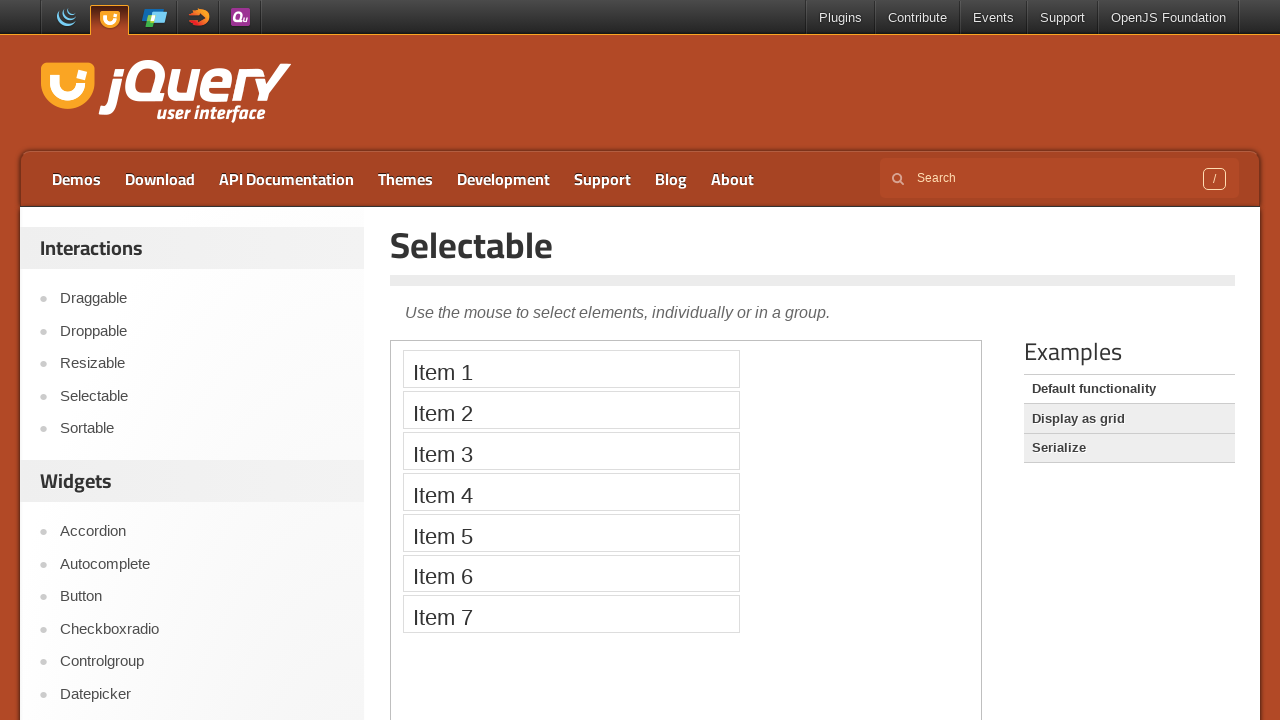

Located Item 5 in the selectable list
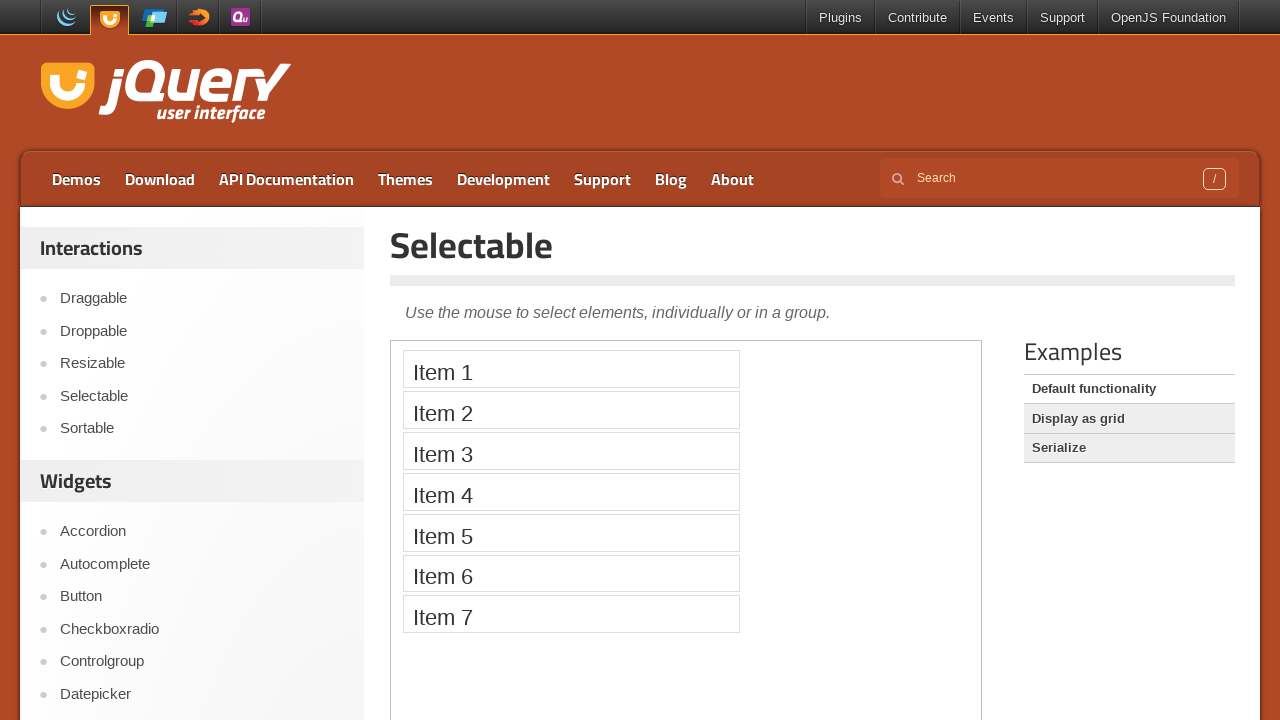

Ctrl+Clicked on Item 1 to begin multi-select at (571, 369) on iframe >> nth=0 >> internal:control=enter-frame >> xpath=//li[text()='Item 1']
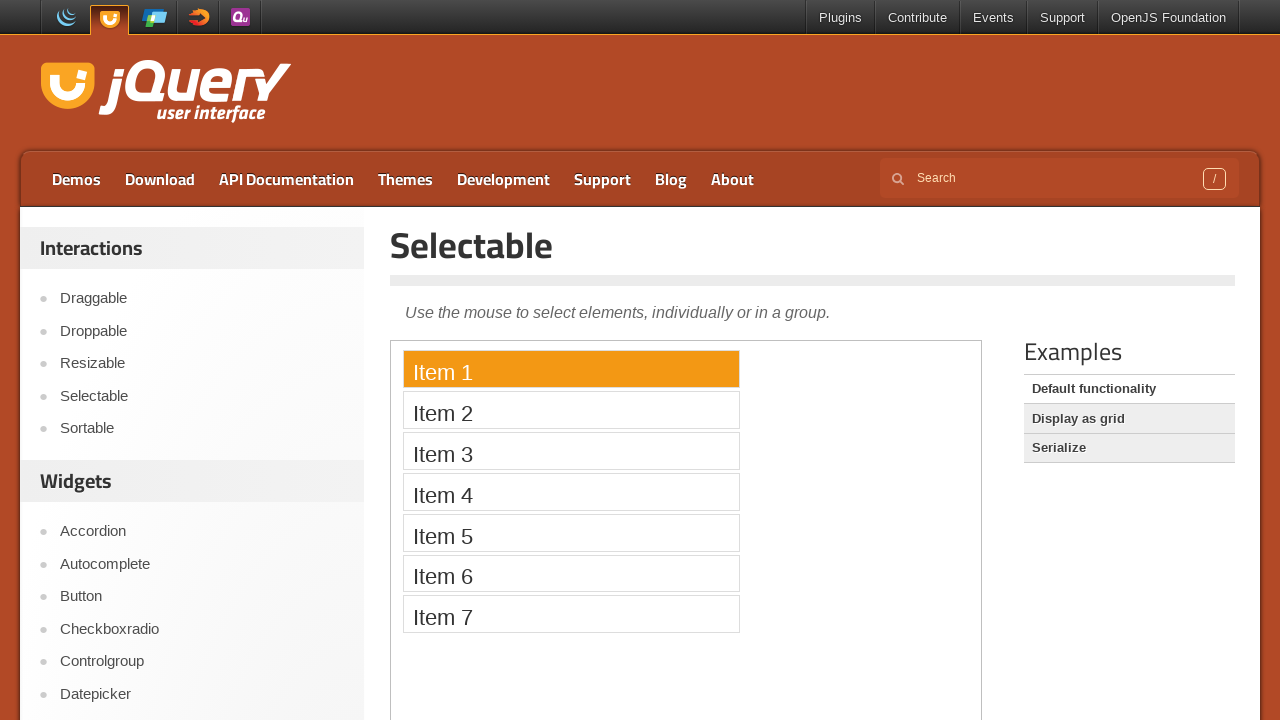

Ctrl+Clicked on Item 2 to add to selection at (571, 410) on iframe >> nth=0 >> internal:control=enter-frame >> xpath=//li[text()='Item 2']
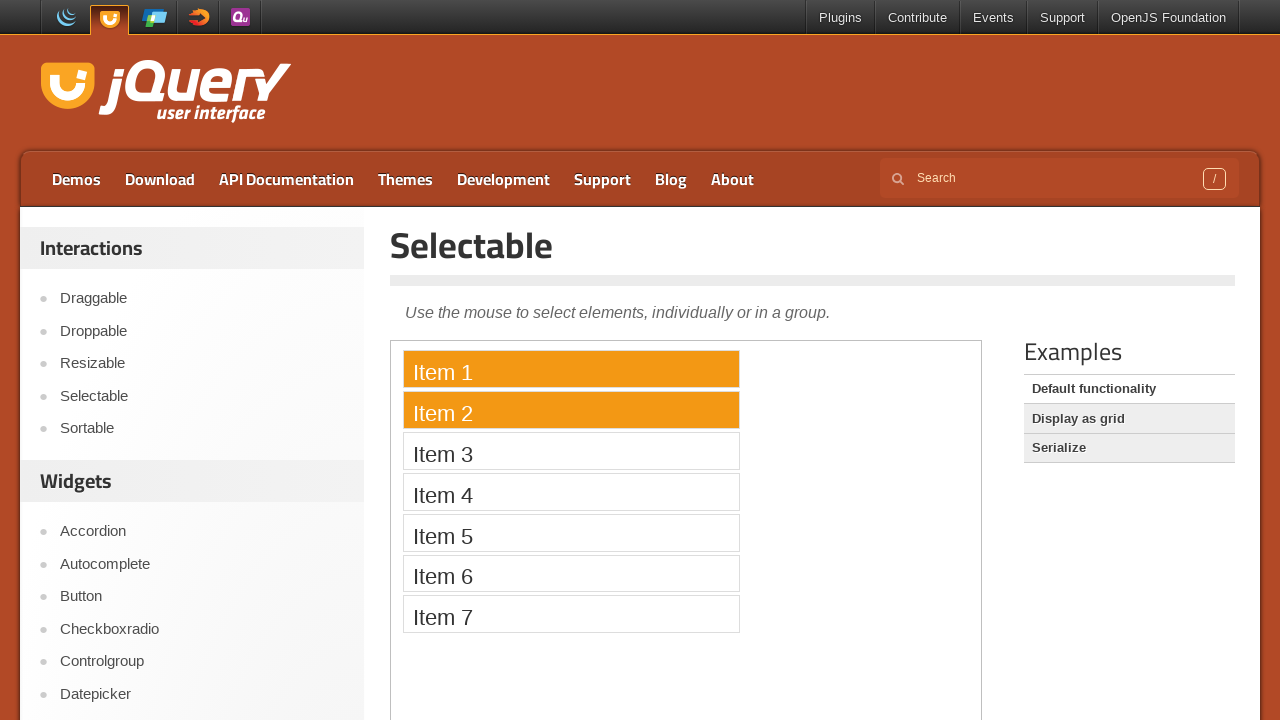

Ctrl+Clicked on Item 5 to add non-consecutive item to selection at (571, 532) on iframe >> nth=0 >> internal:control=enter-frame >> xpath=//li[text()='Item 5']
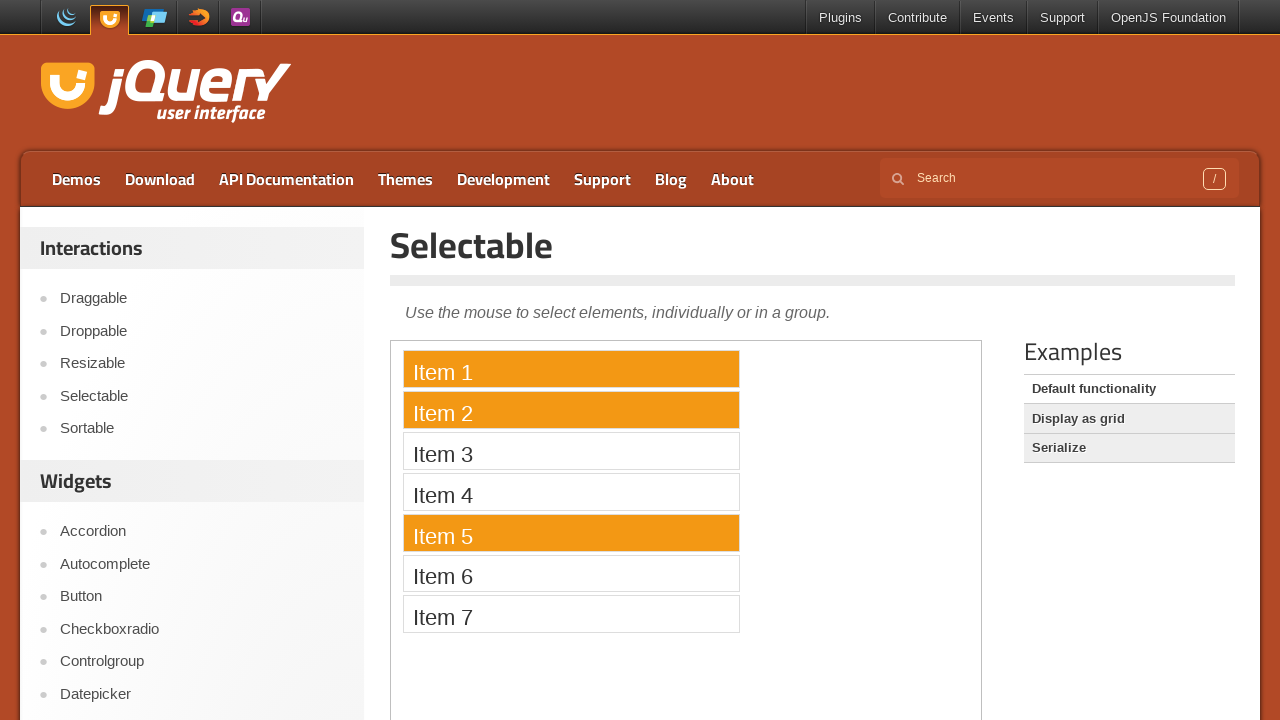

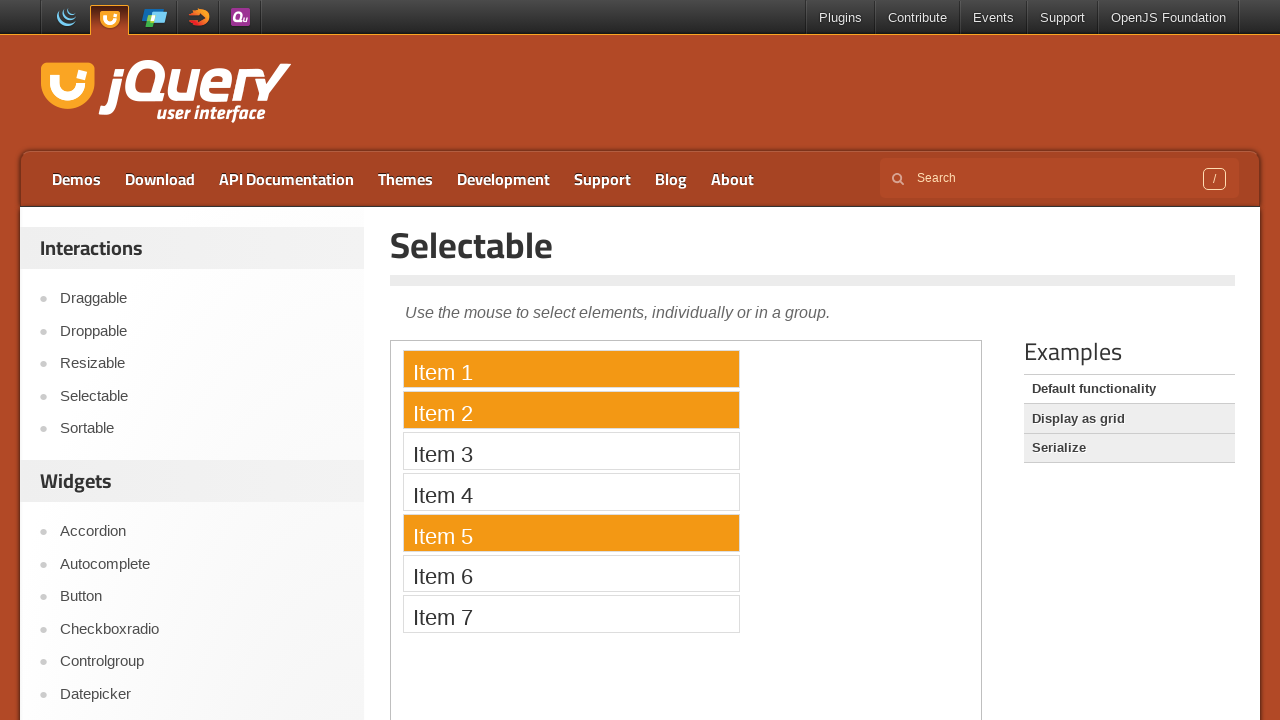